Tests checkbox interaction on a dynamic controls page by clicking to select and then clicking again to deselect the checkbox

Starting URL: https://v1.training-support.net/selenium/dynamic-controls

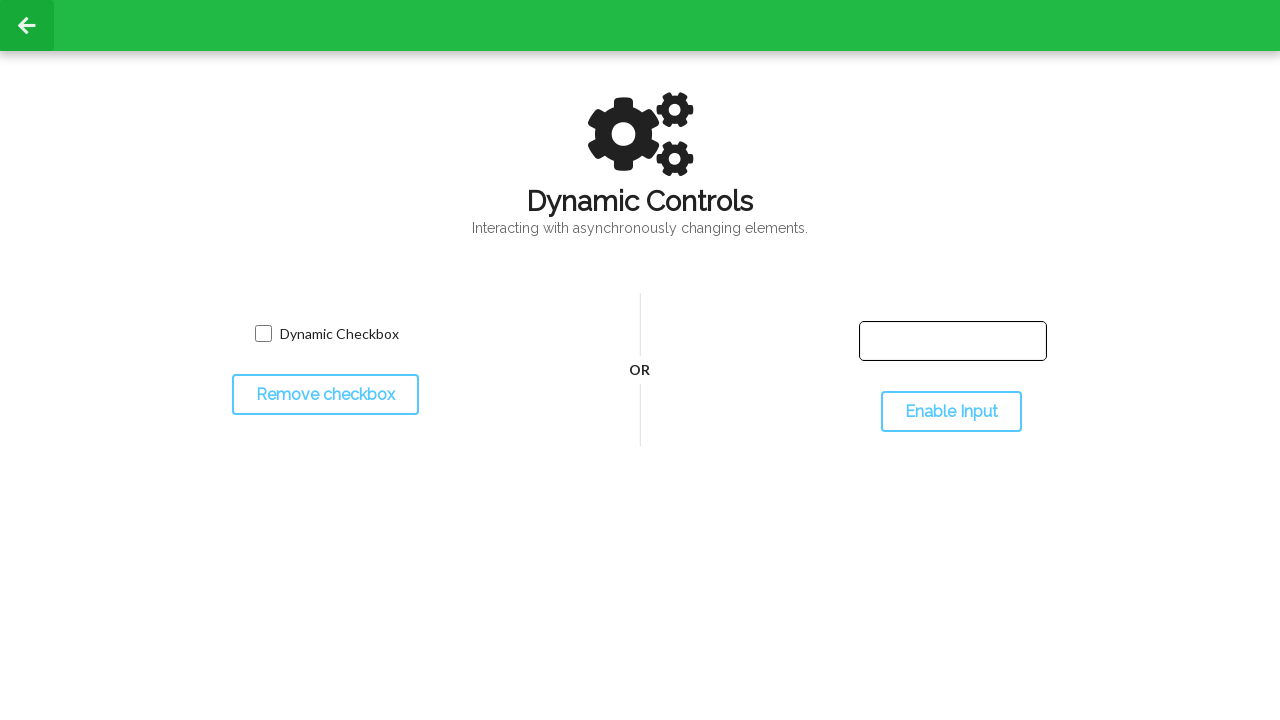

Located checkbox element with name 'toggled'
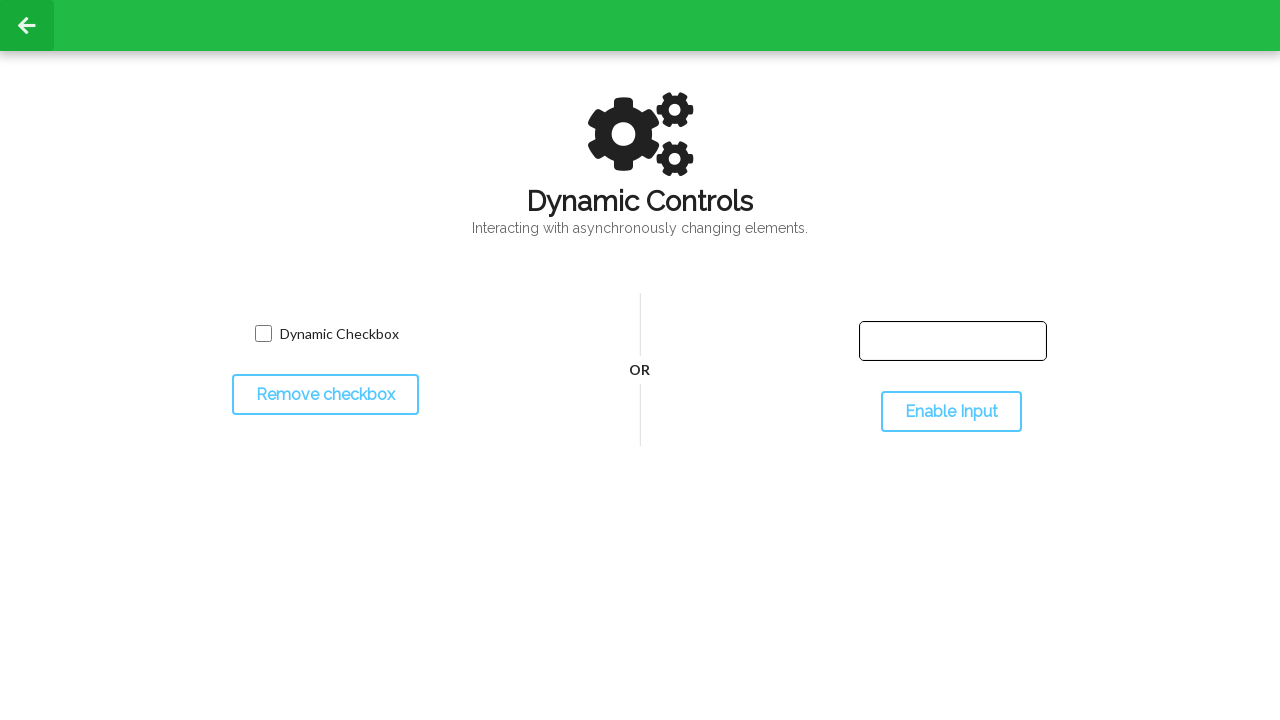

Clicked checkbox to select it at (263, 334) on input[name='toggled']
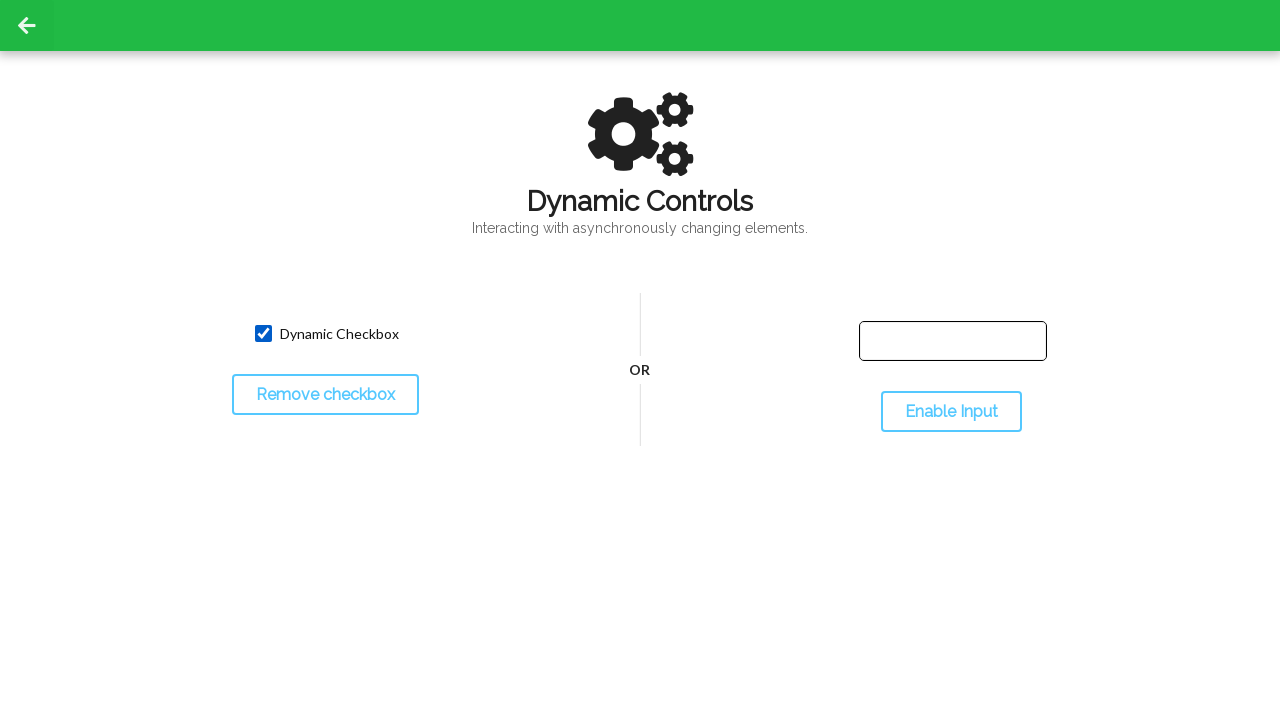

Verified checkbox is selected after first click
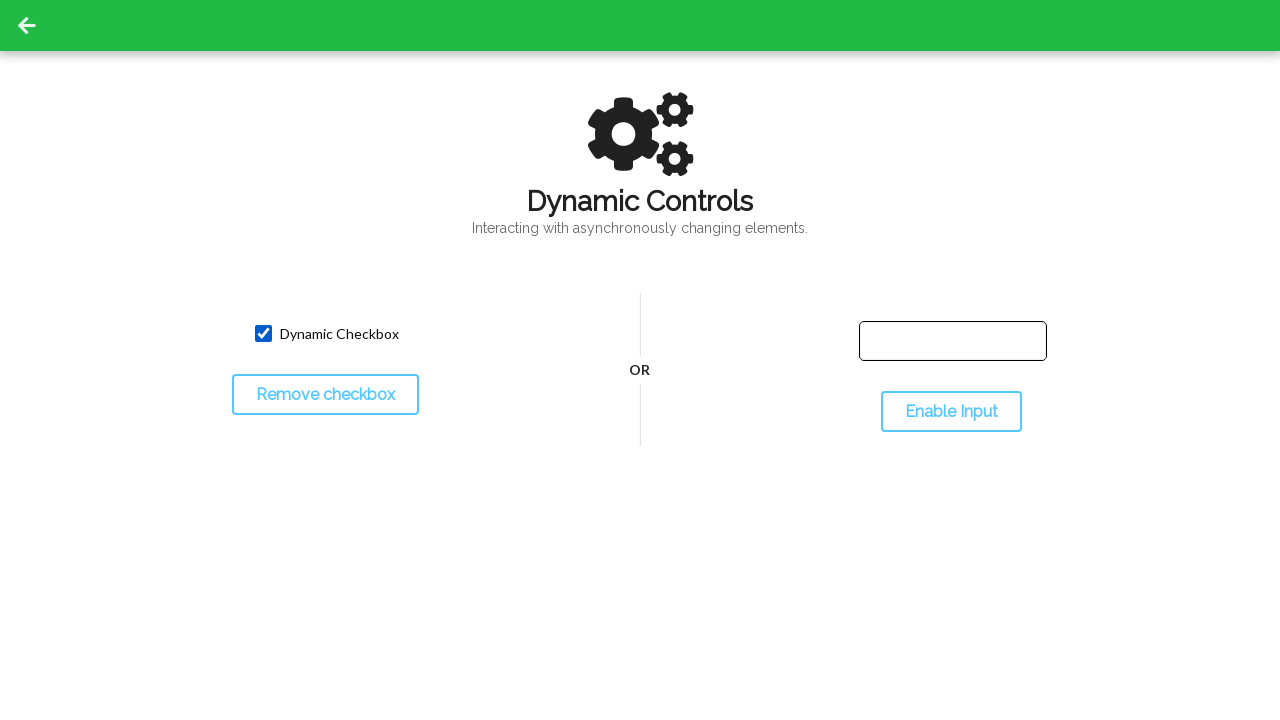

Clicked checkbox to deselect it at (263, 334) on input[name='toggled']
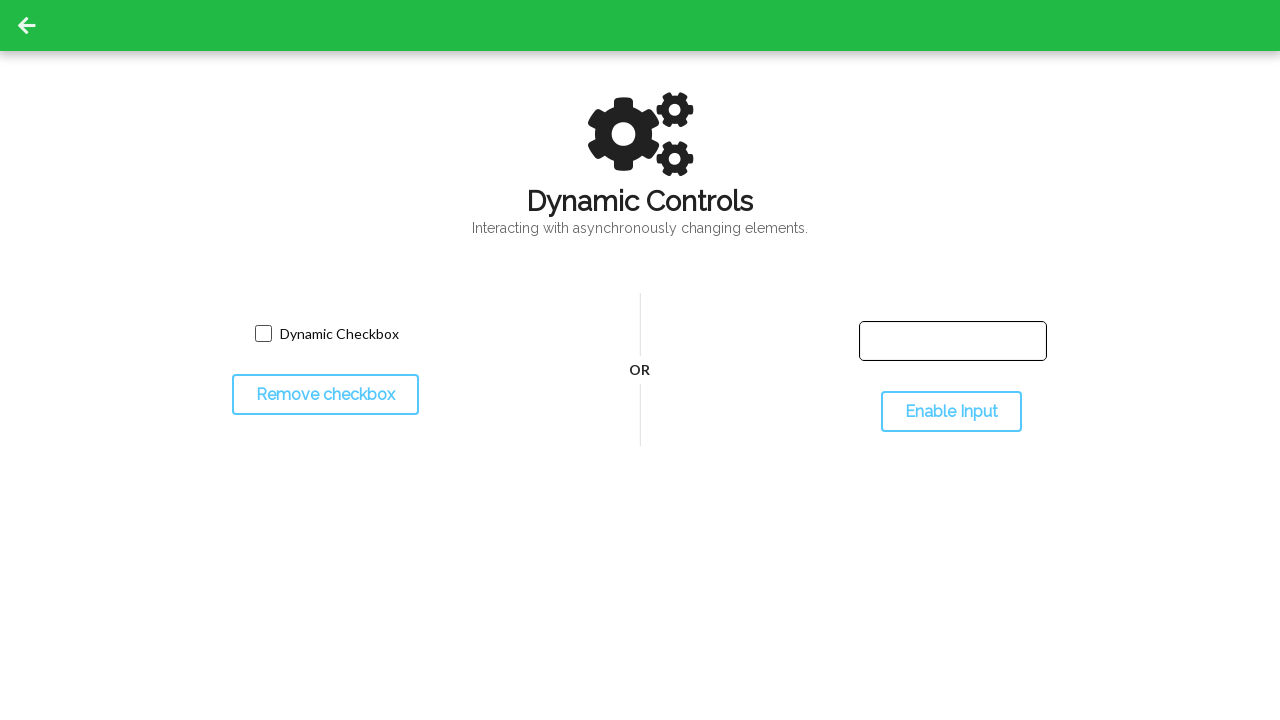

Verified checkbox is deselected after second click
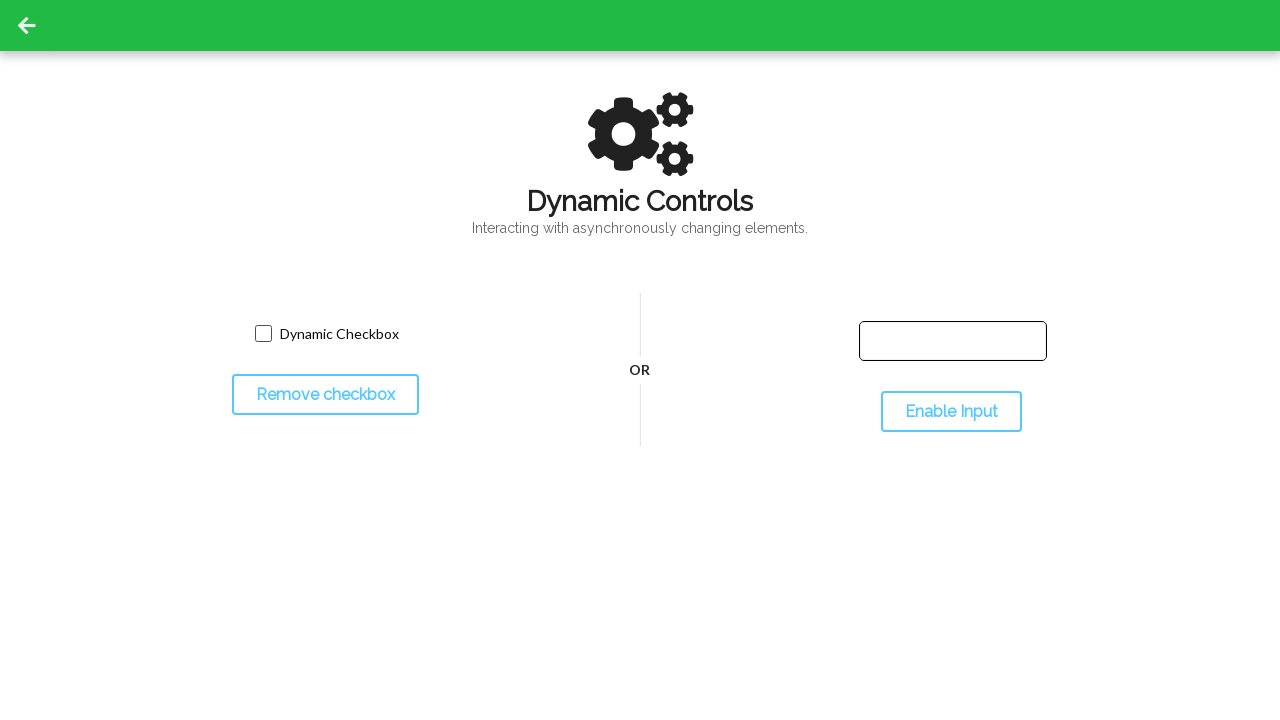

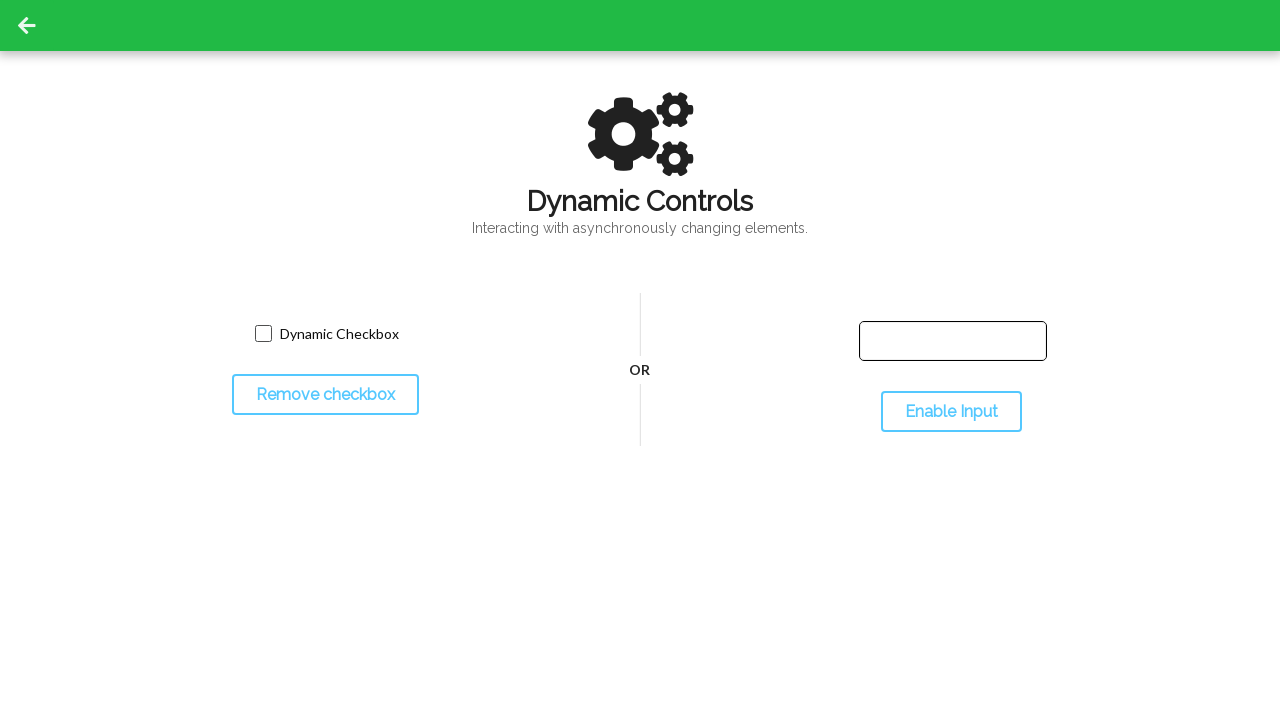